Tests a student registration form by filling in personal details including name, email, gender, phone number, date of birth, subjects, hobbies, address, state and city, then submits and verifies the submitted data appears correctly.

Starting URL: https://demoqa.com/automation-practice-form

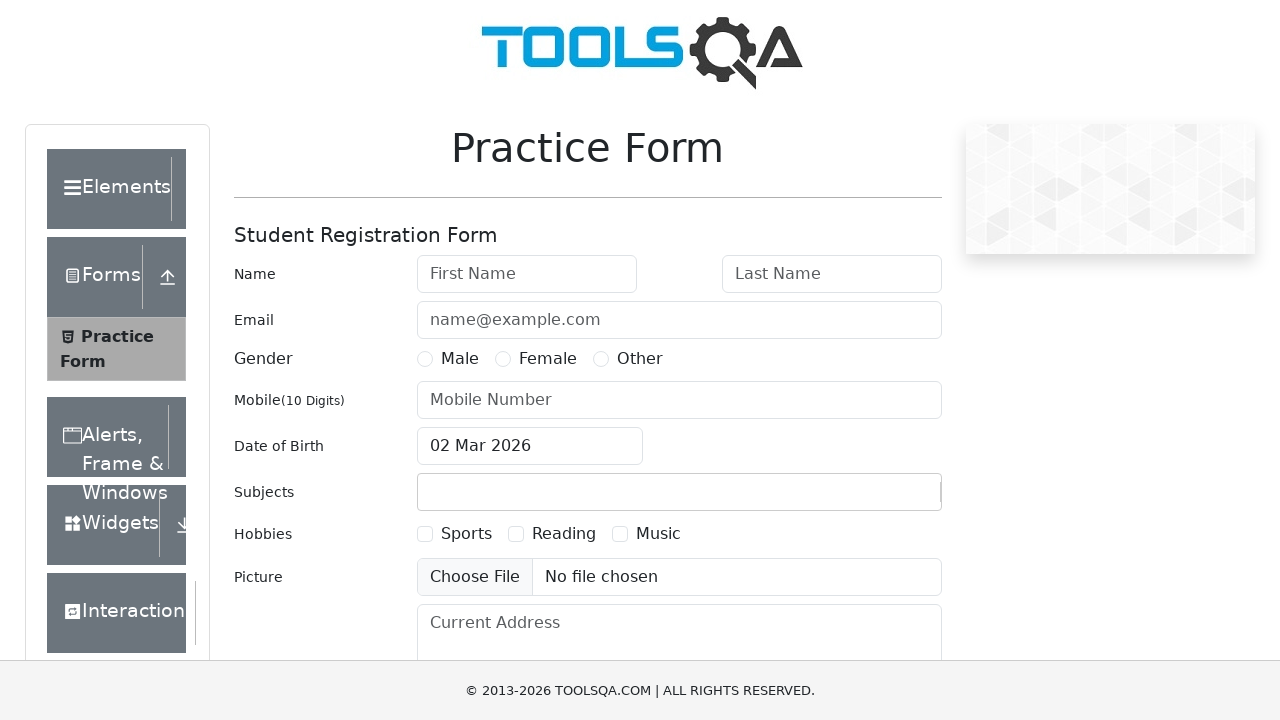

Filled first name field with 'Kate' on #firstName
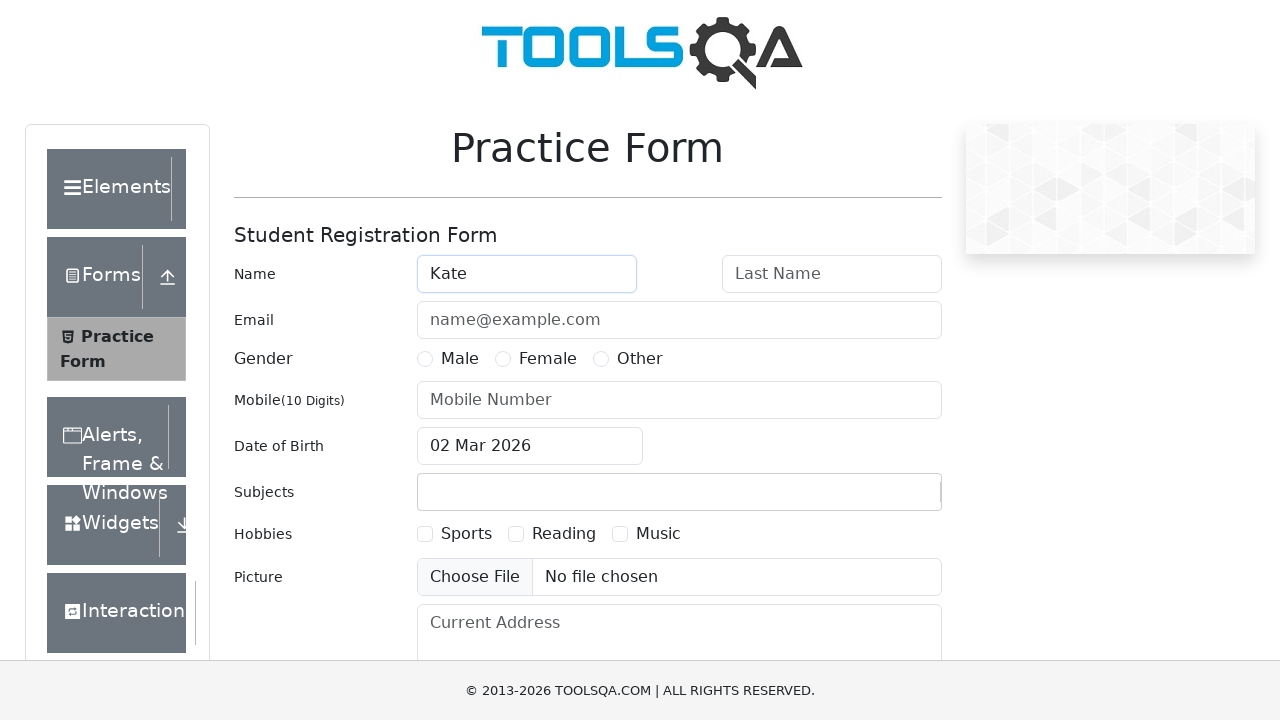

Filled last name field with 'Zhukova' on #lastName
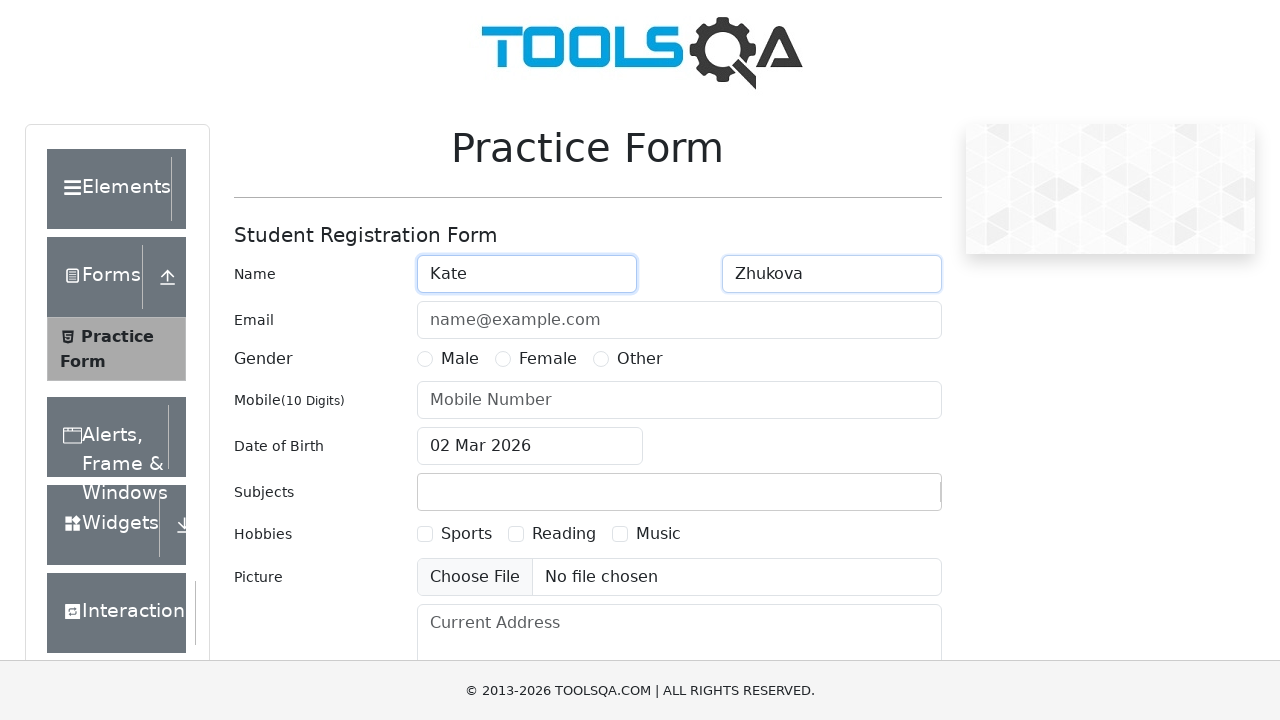

Filled email field with 'kate@zhukova.ru' on #userEmail
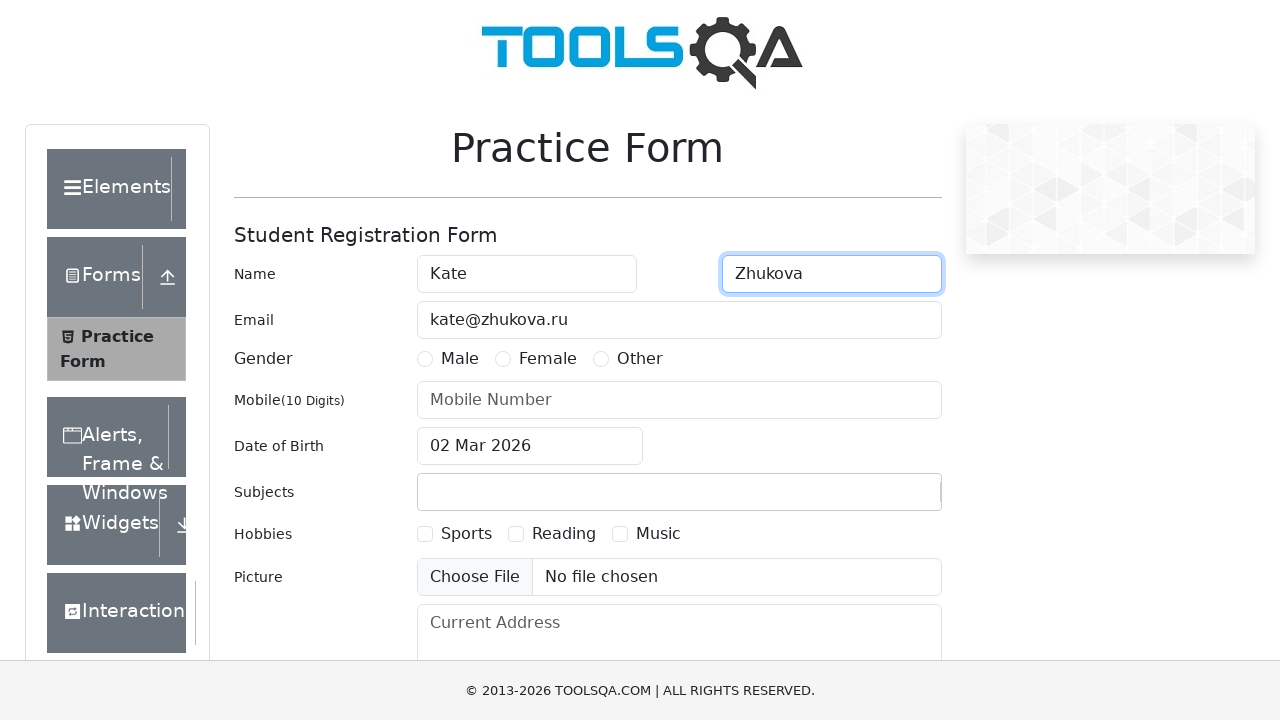

Selected Female gender option at (548, 359) on label[for='gender-radio-2']
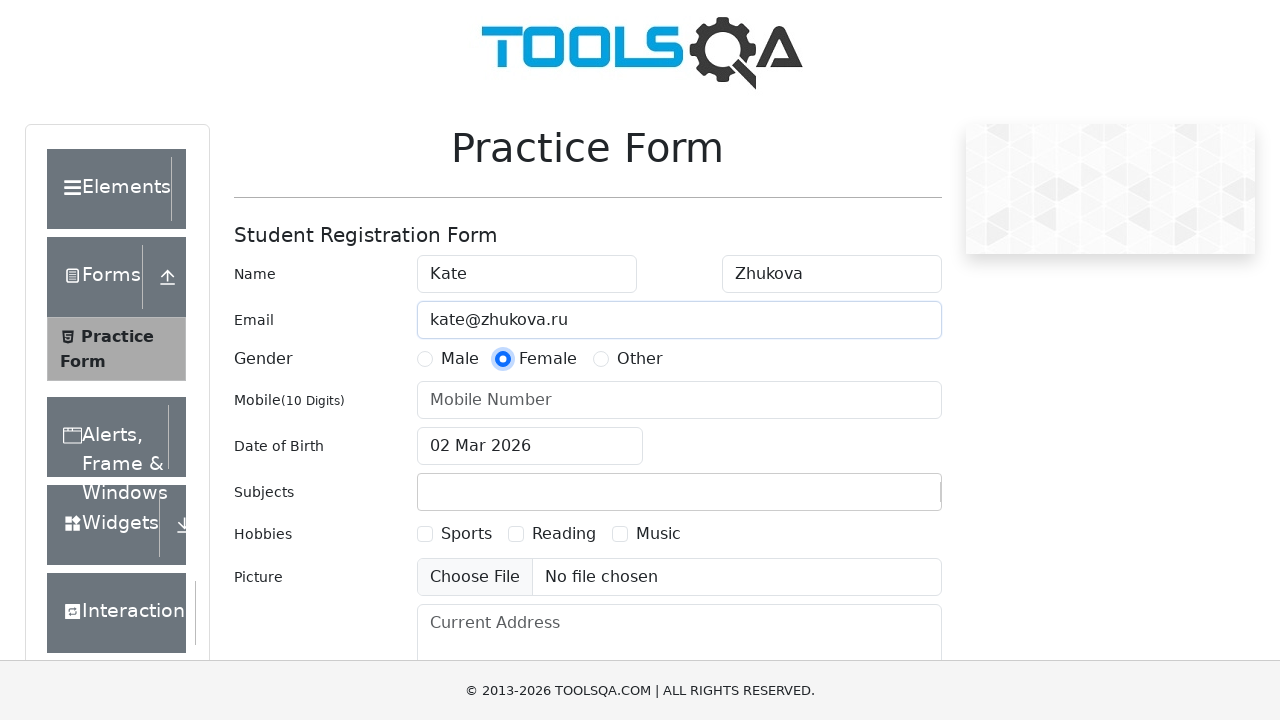

Filled phone number field with '8912345678' on #userNumber
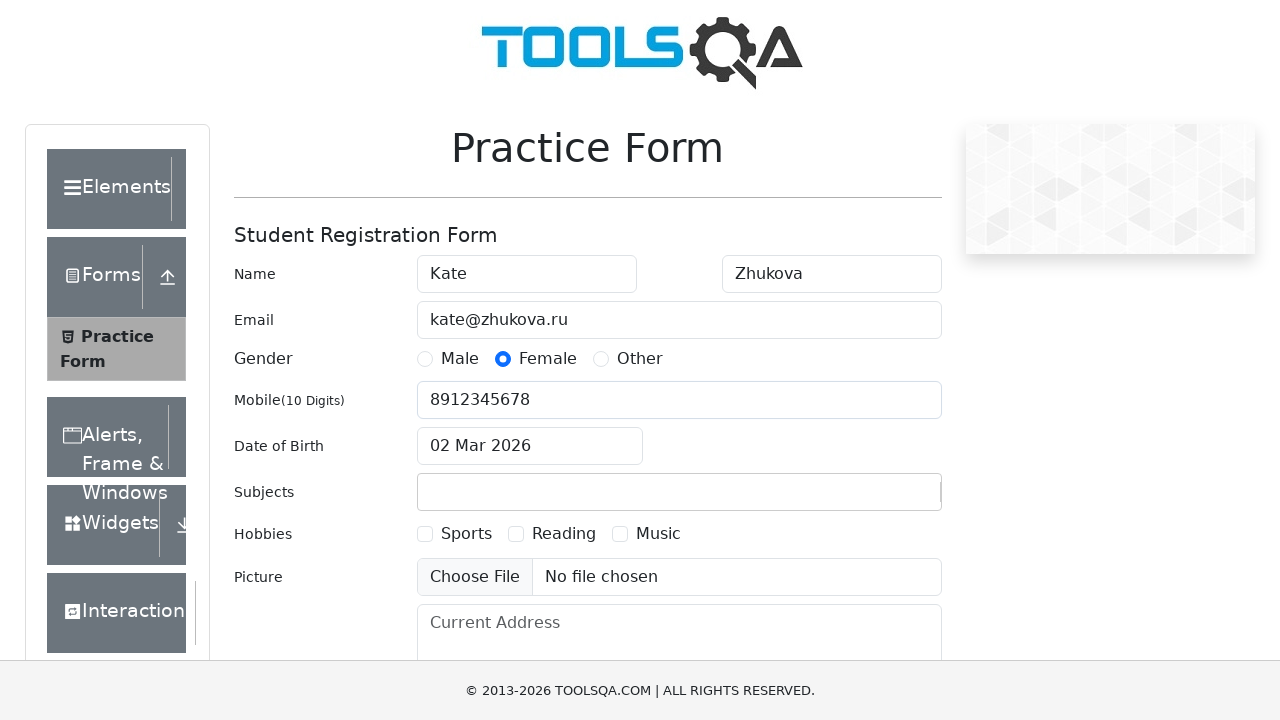

Clicked date of birth input field at (530, 446) on #dateOfBirthInput
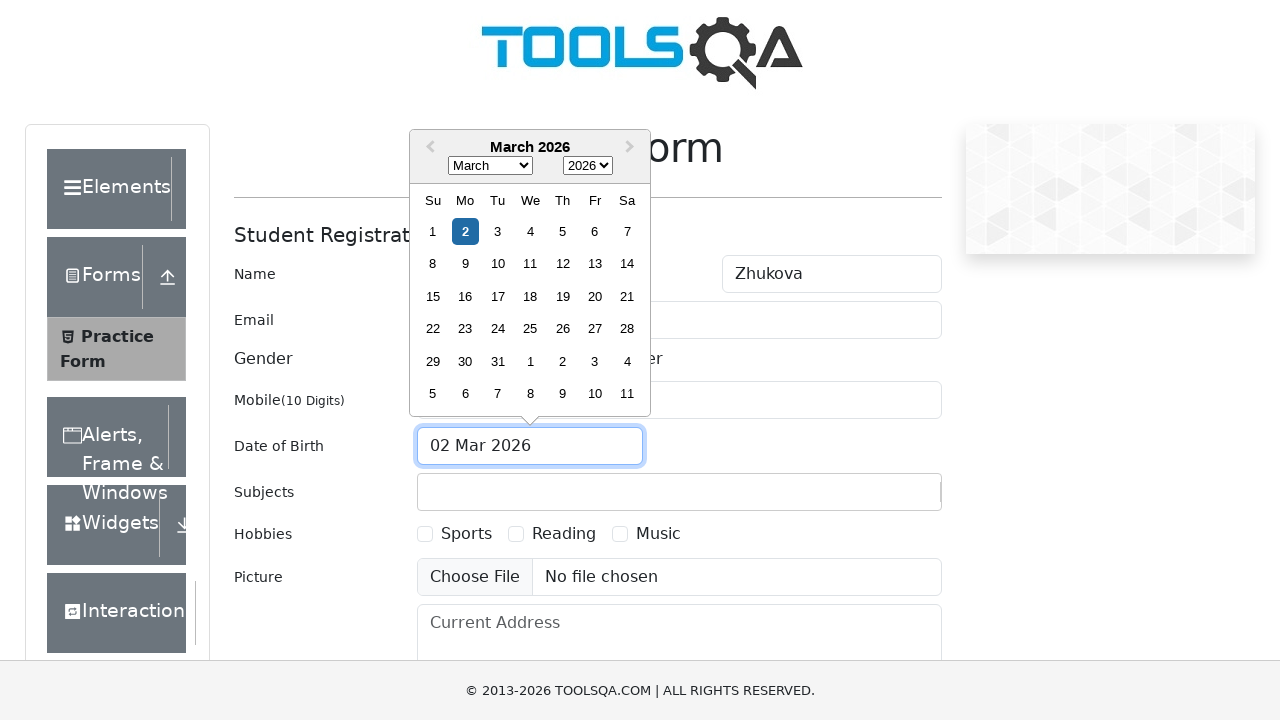

Selected June from month dropdown on .react-datepicker__month-select
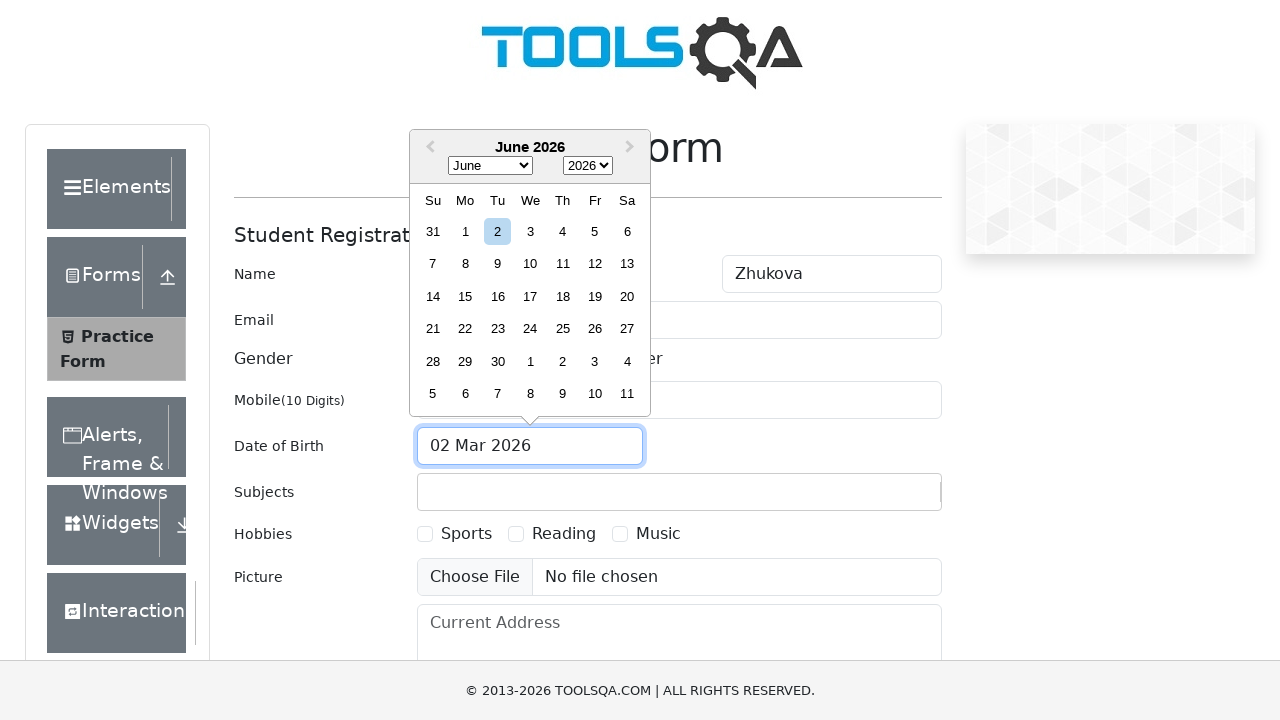

Selected 2000 from year dropdown on .react-datepicker__year-select
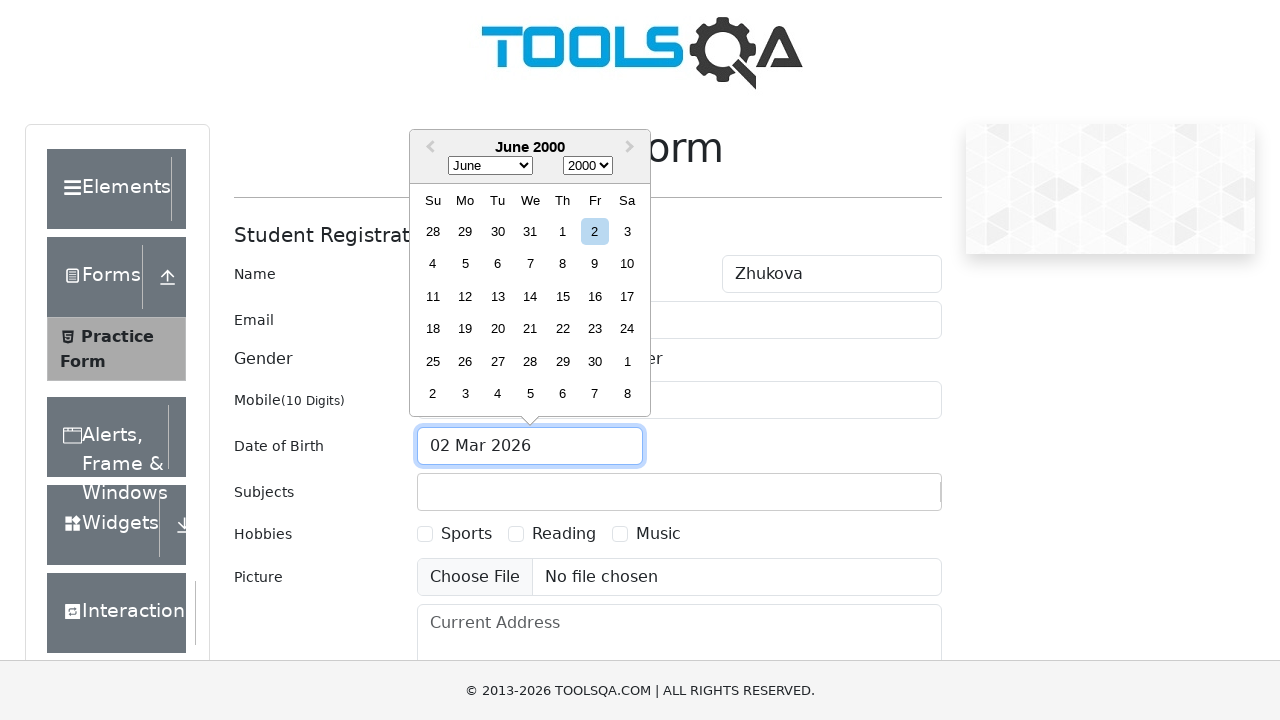

Selected 23rd day from date picker at (595, 329) on .react-datepicker__day--023
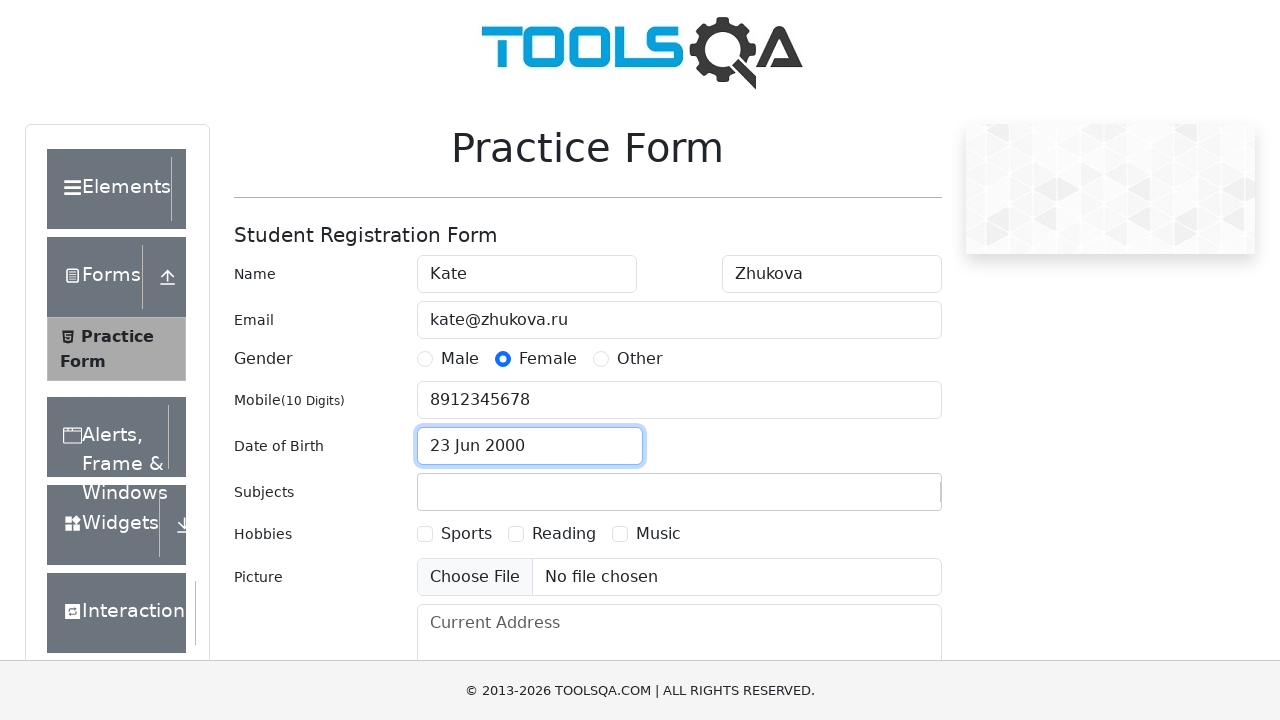

Filled subjects input field with 'Math' on #subjectsInput
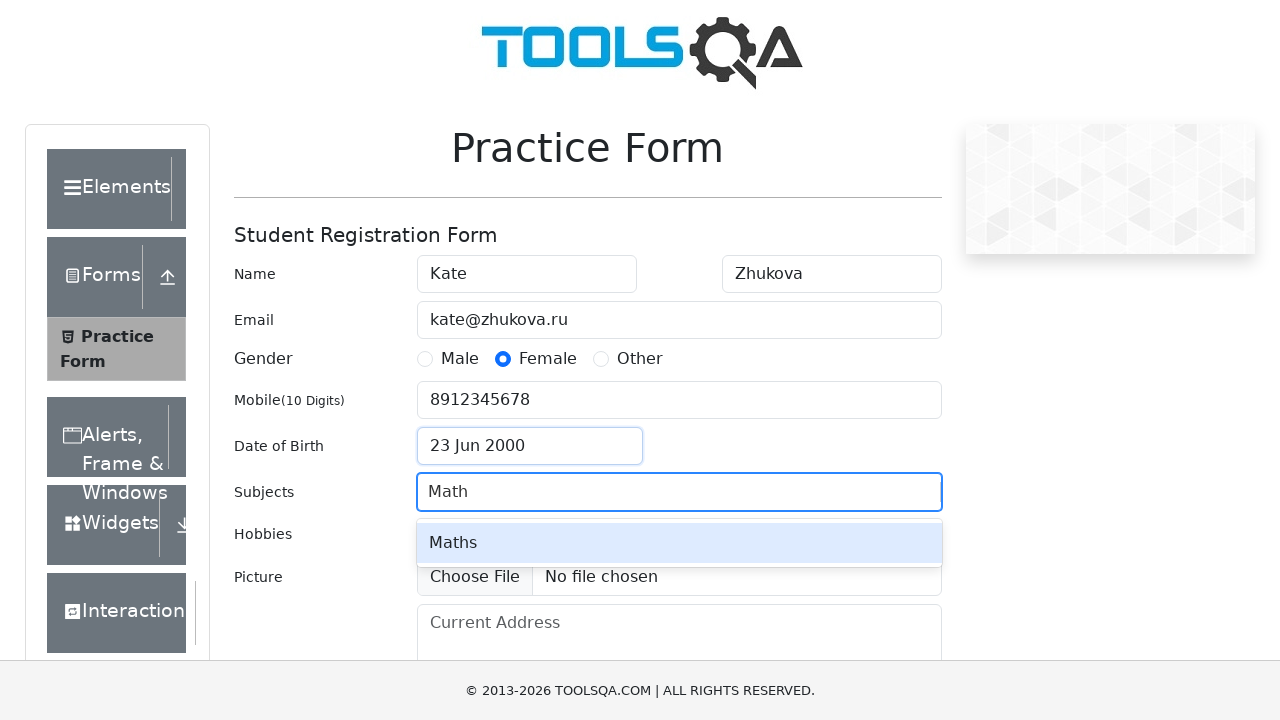

Pressed Enter to confirm subject selection on #subjectsInput
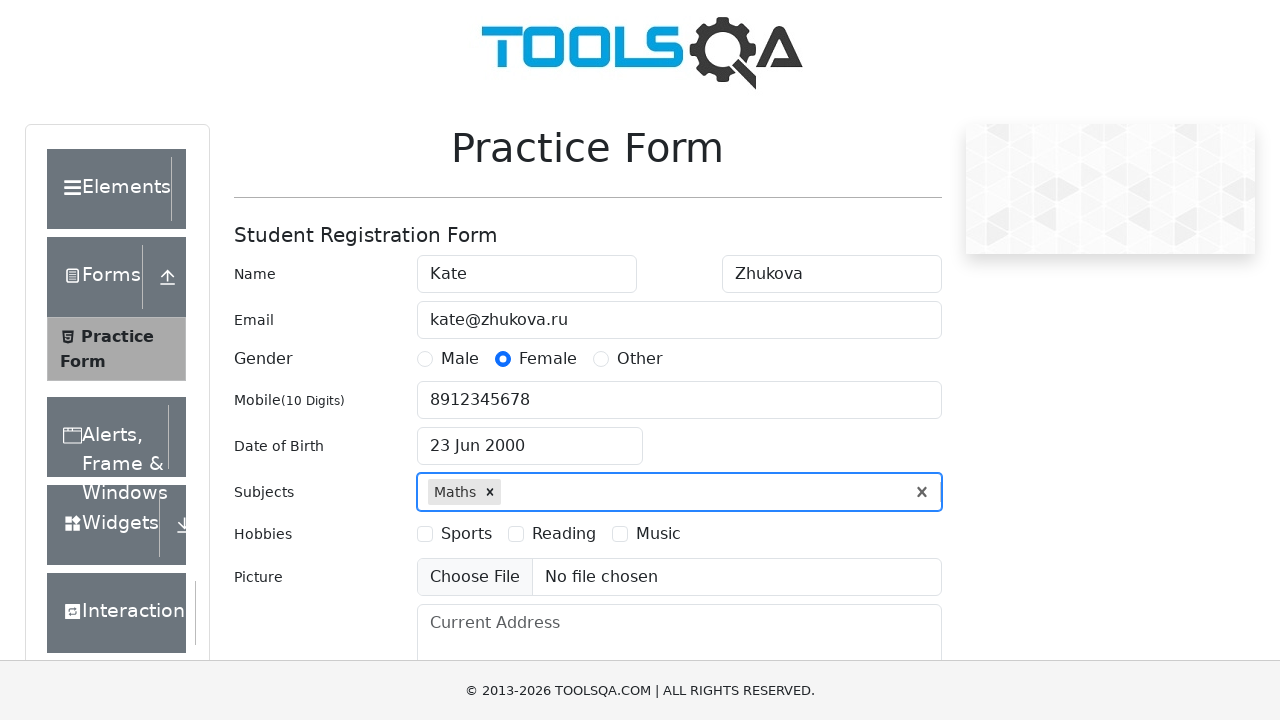

Selected Music hobby checkbox at (658, 534) on label[for='hobbies-checkbox-3']
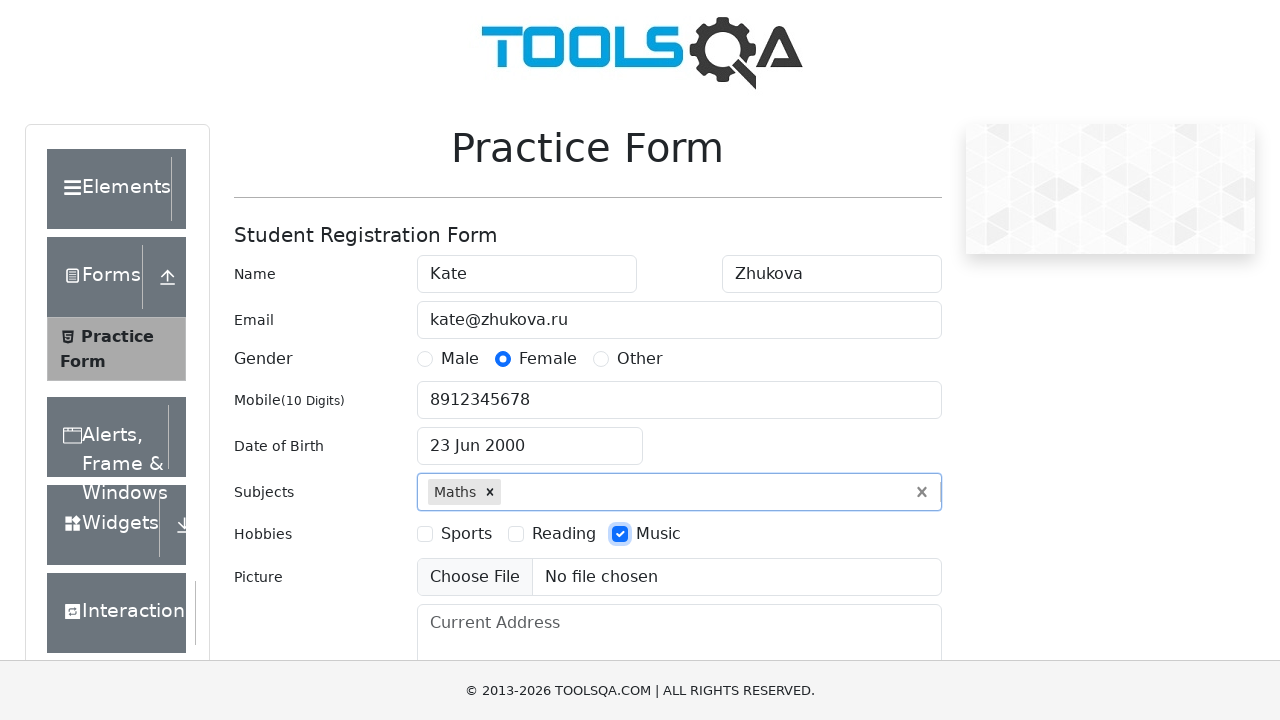

Filled current address field with 'Moscow, Pushkin street, 1' on #currentAddress
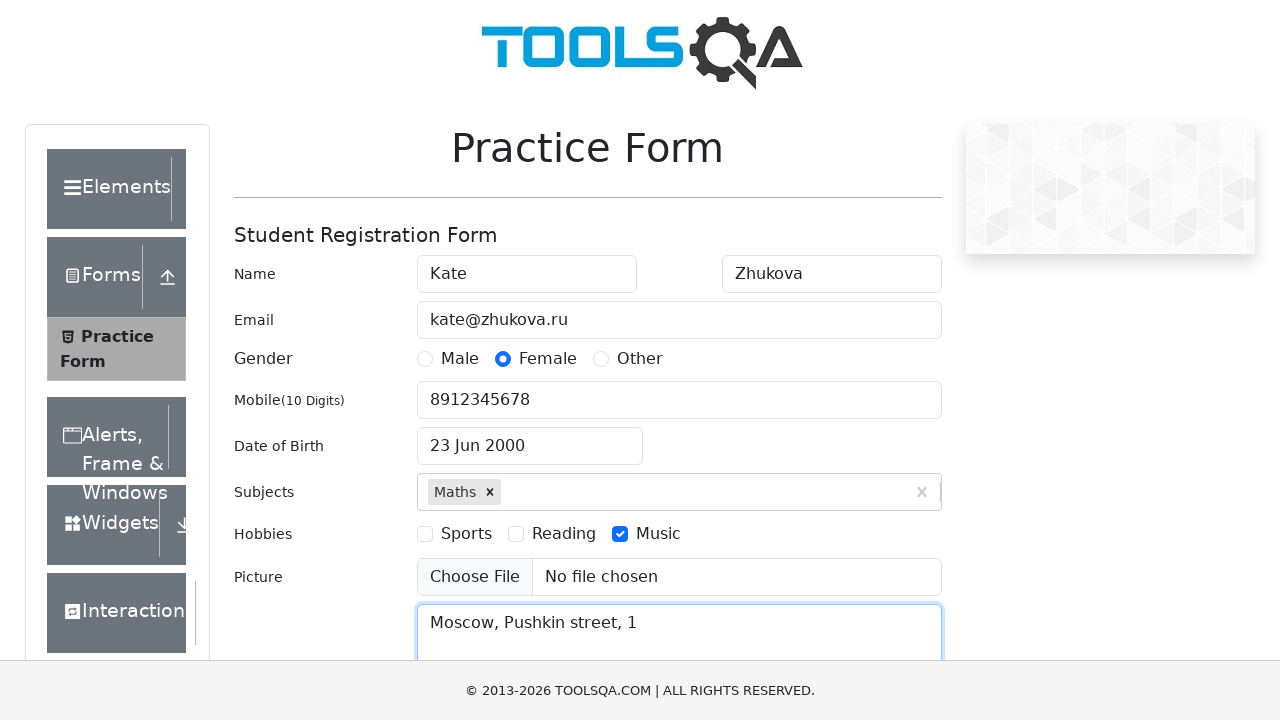

Filled state input field with 'NCR' on #react-select-3-input
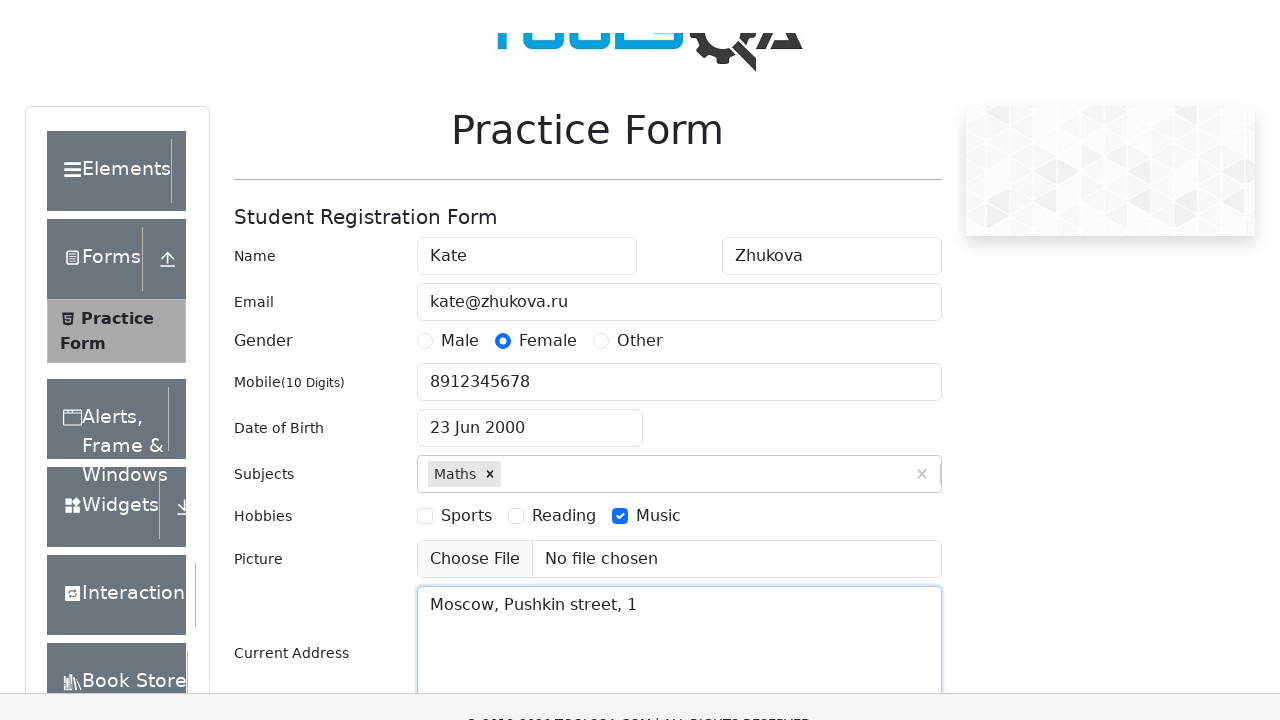

Pressed Enter to confirm state selection on #react-select-3-input
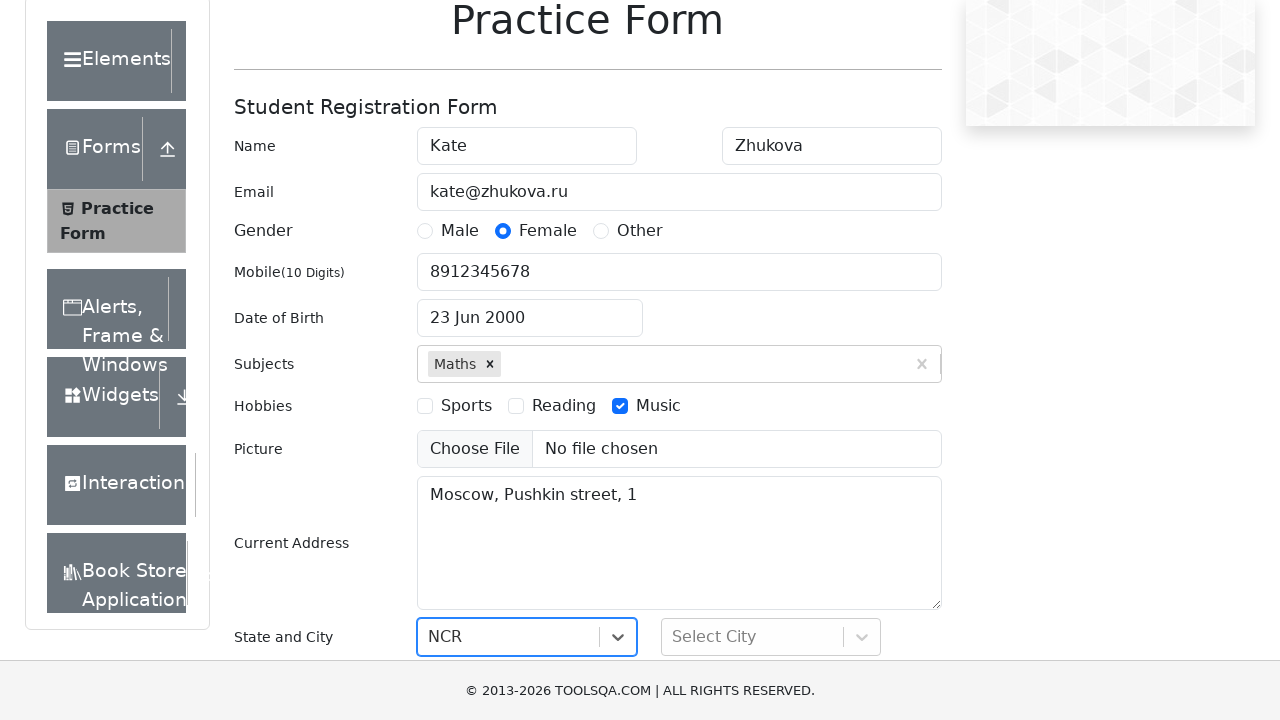

Filled city input field with 'Delhi' on #react-select-4-input
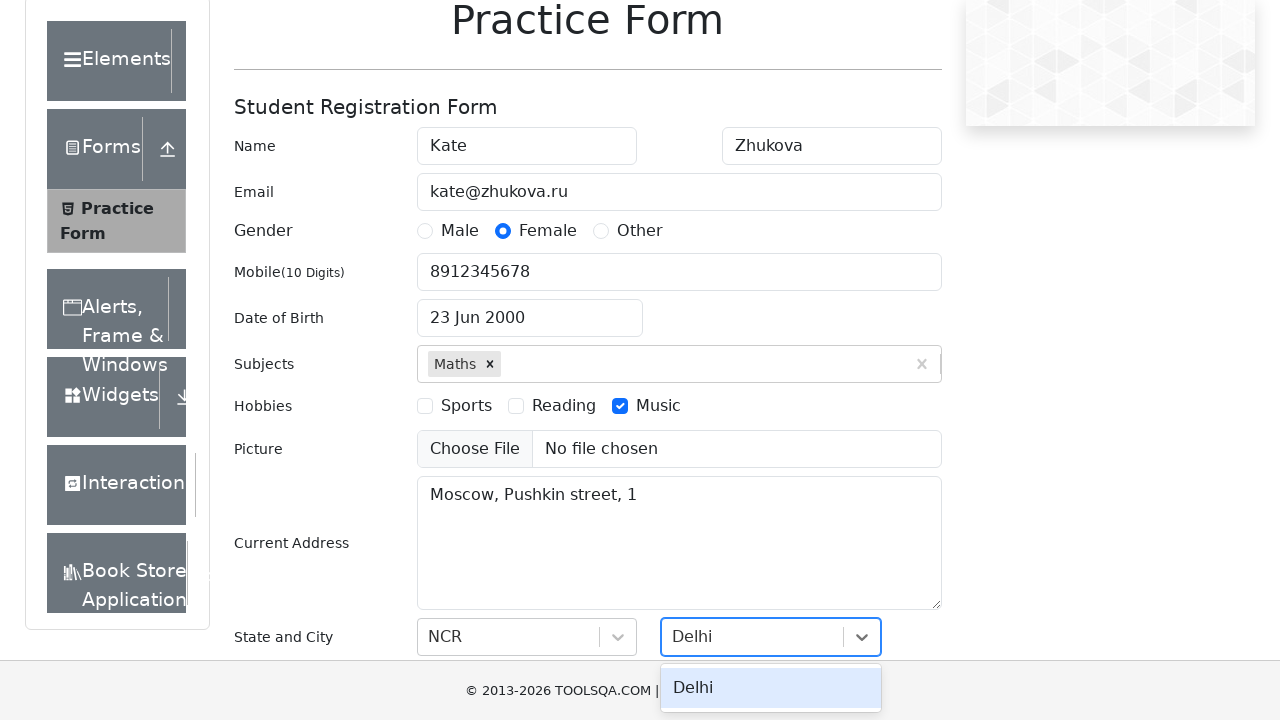

Pressed Enter to confirm city selection on #react-select-4-input
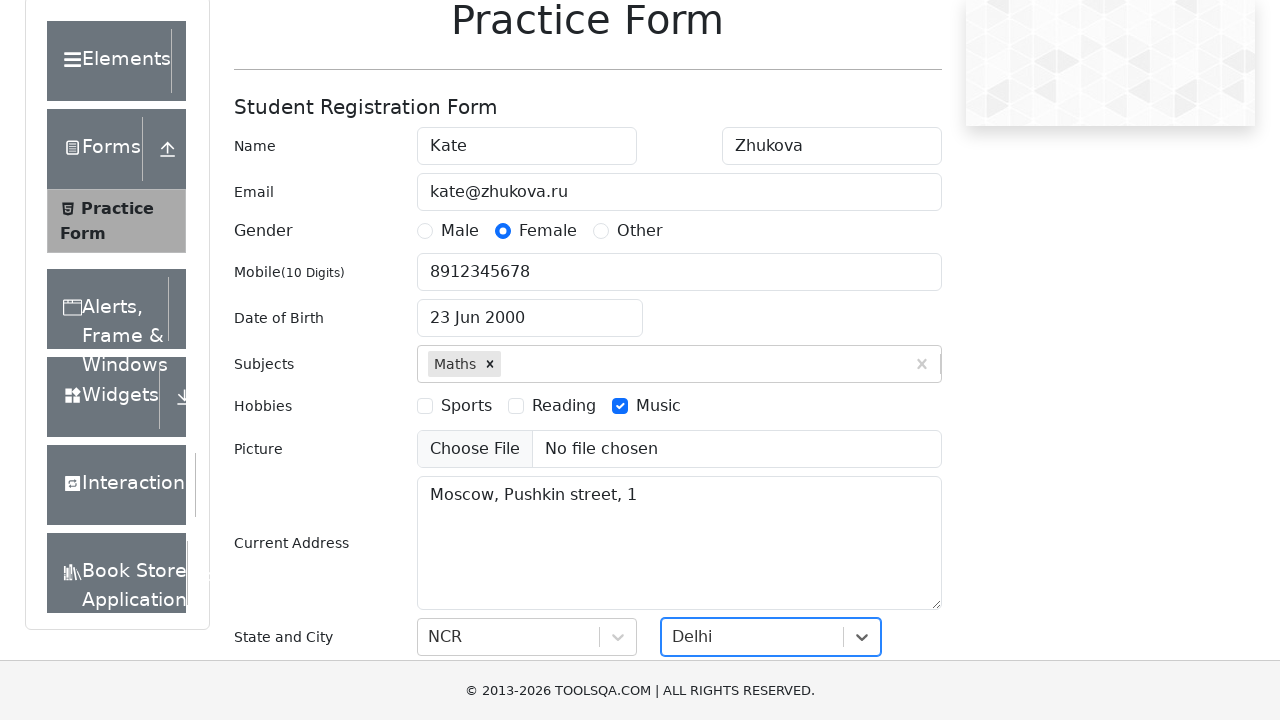

Clicked submit button to submit the form at (885, 499) on #submit
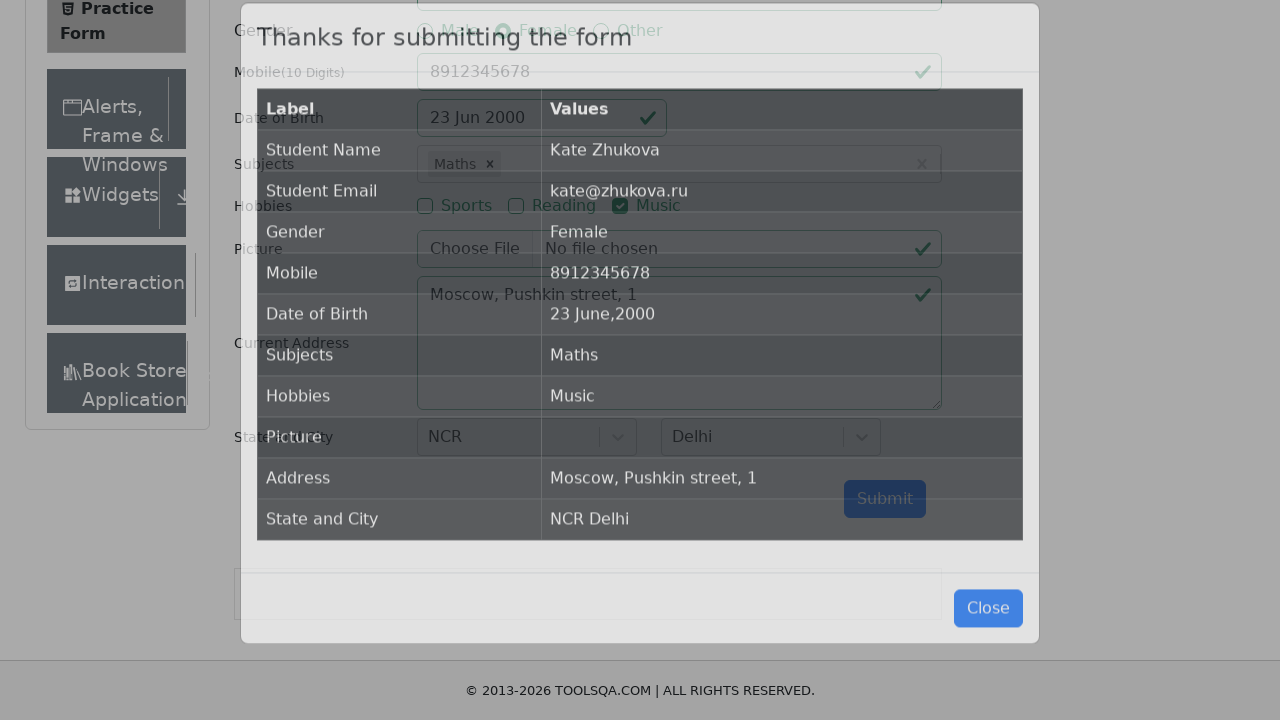

Results table loaded successfully
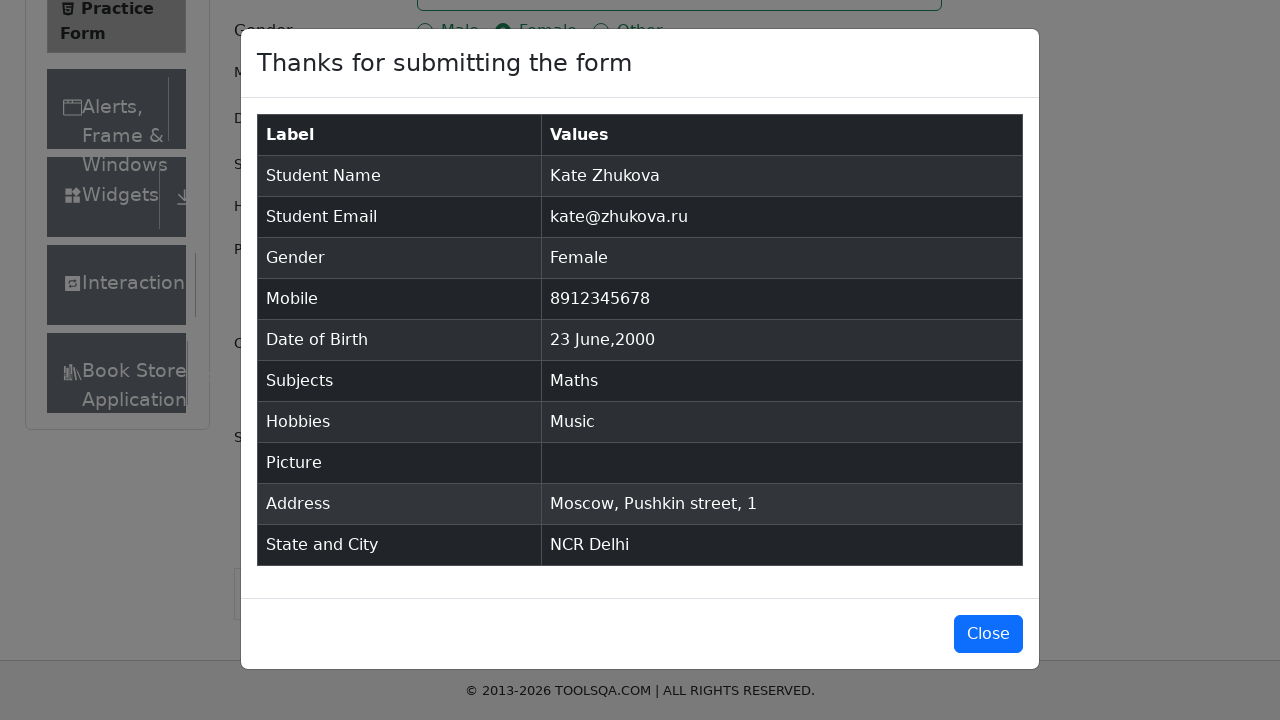

Verified full name 'Kate Zhukova' appears in results table
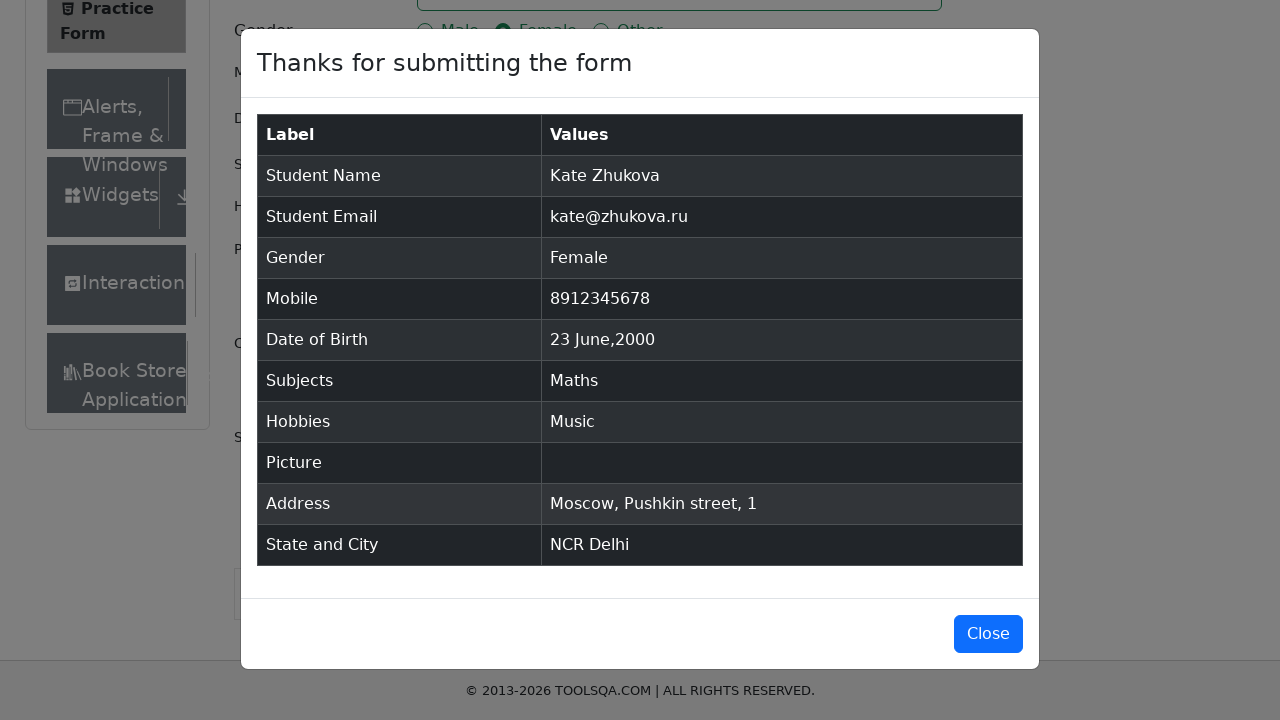

Verified email 'kate@zhukova.ru' appears in results table
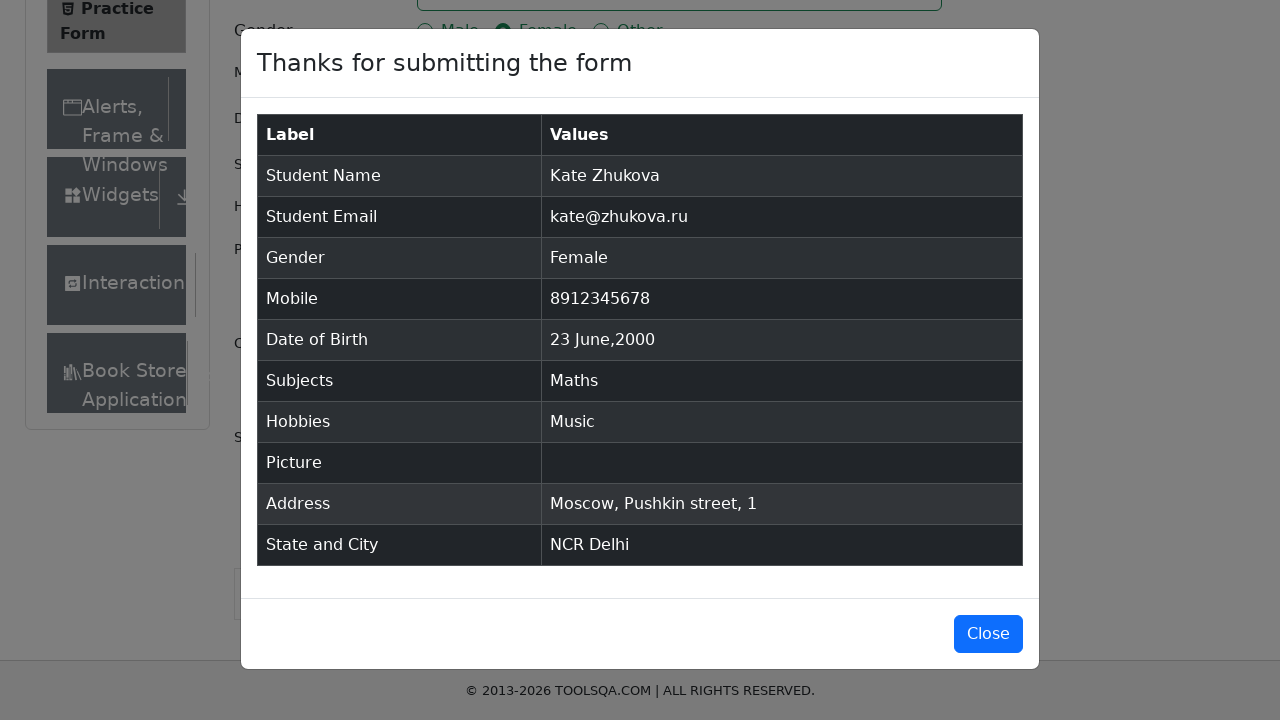

Verified gender 'Female' appears in results table
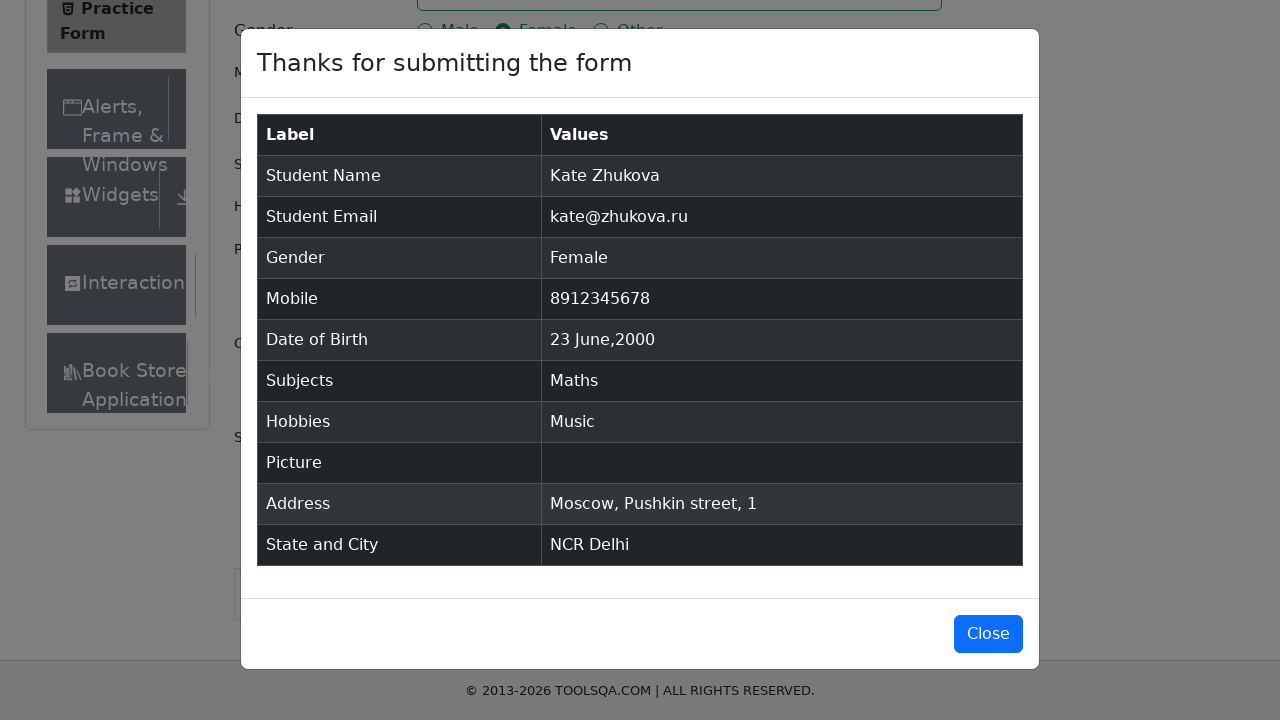

Verified phone number '8912345678' appears in results table
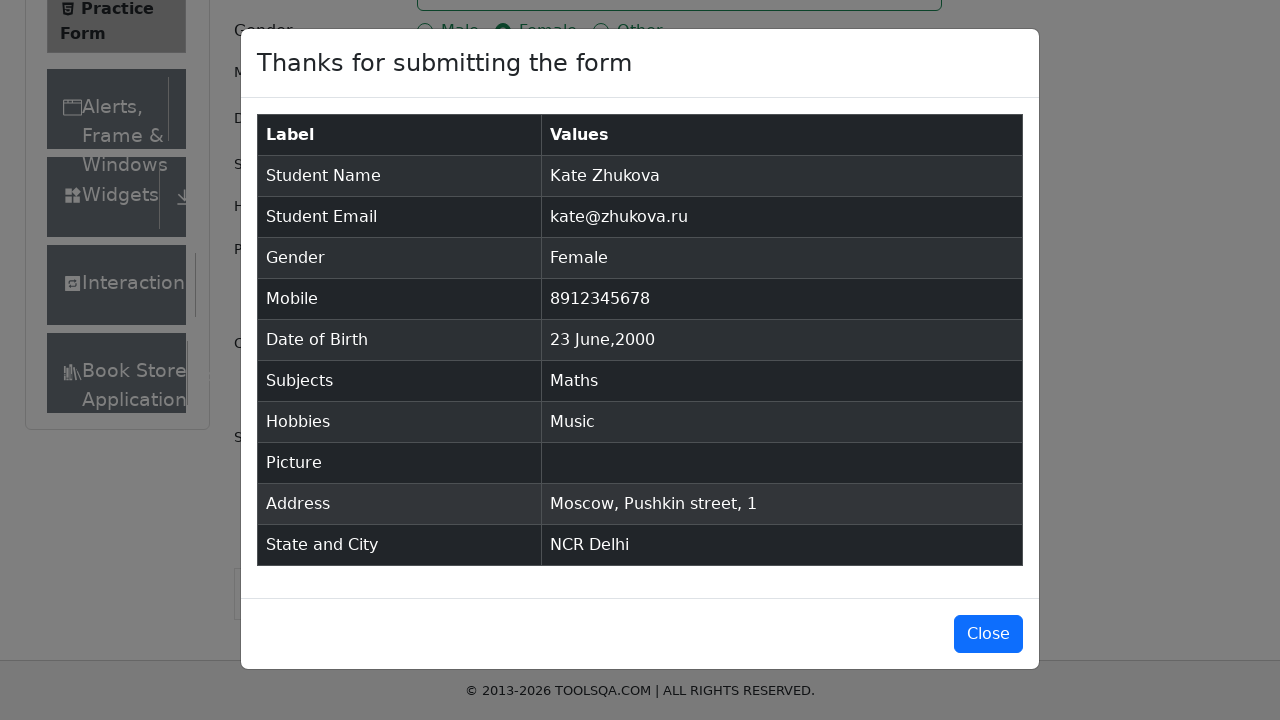

Verified date of birth '23 June,2000' appears in results table
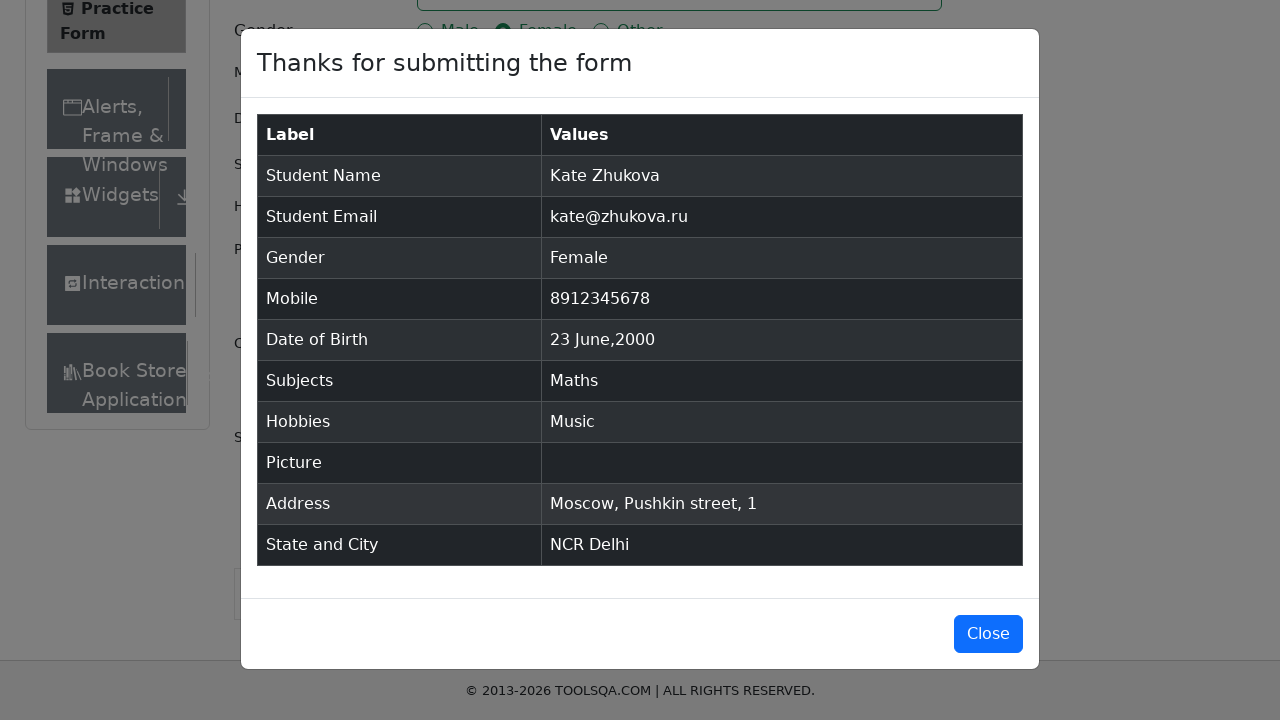

Verified subject 'Math' appears in results table
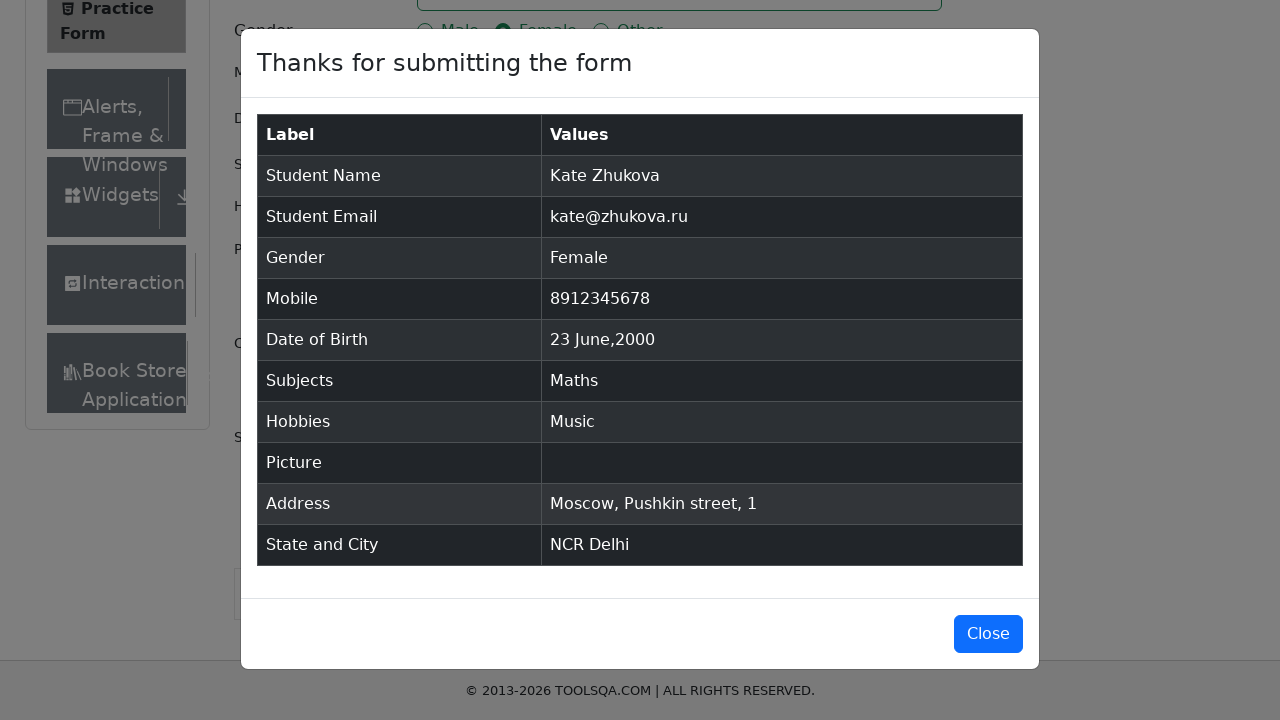

Verified hobby 'Music' appears in results table
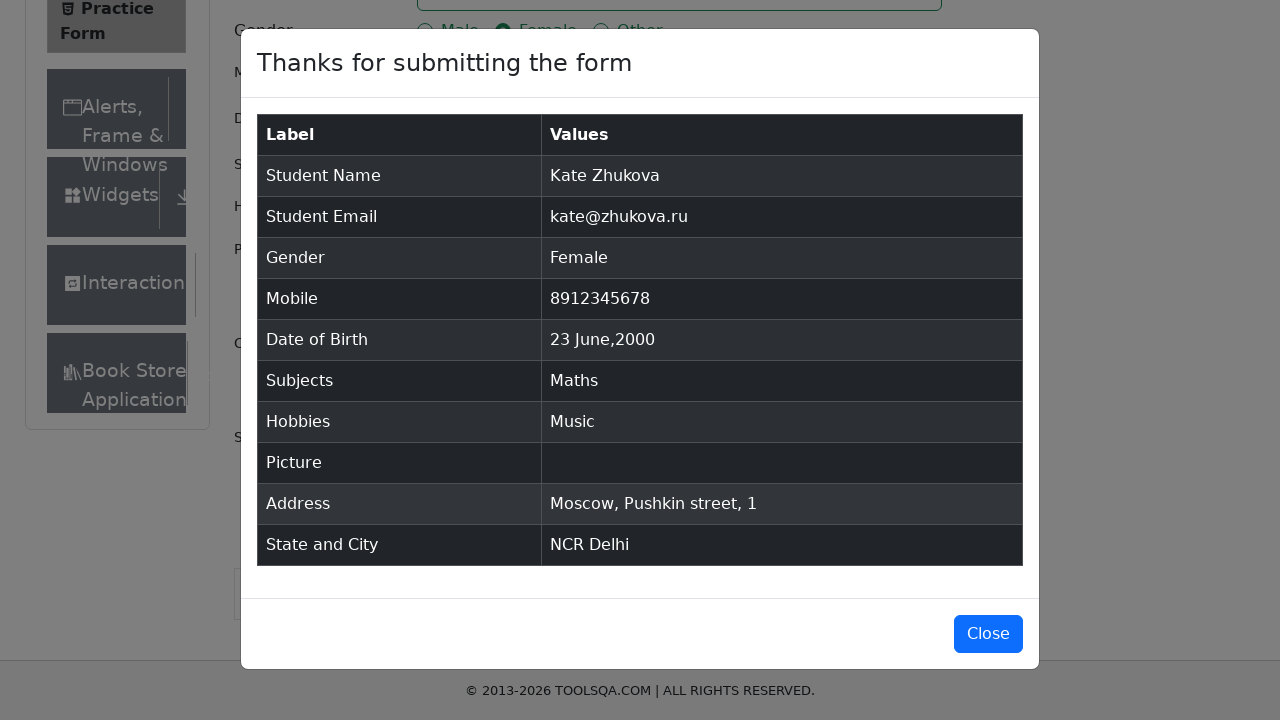

Verified address 'Moscow, Pushkin street, 1' appears in results table
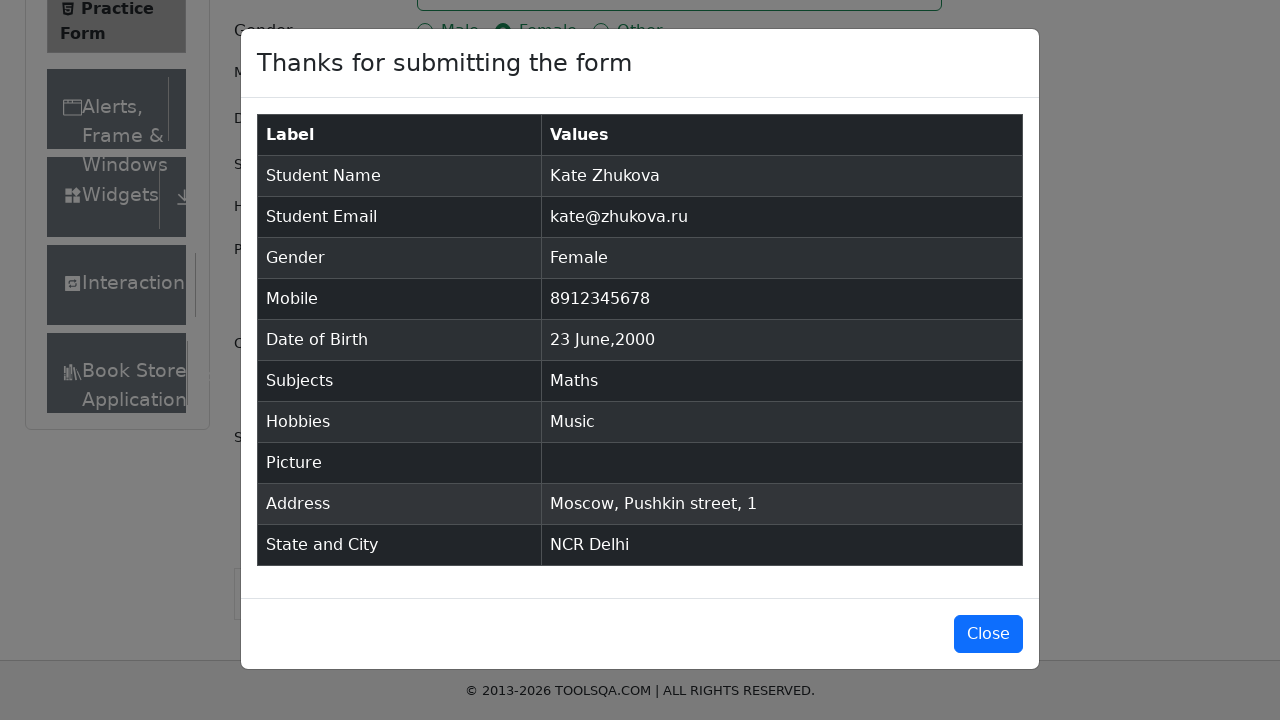

Verified state and city 'NCR Delhi' appear in results table
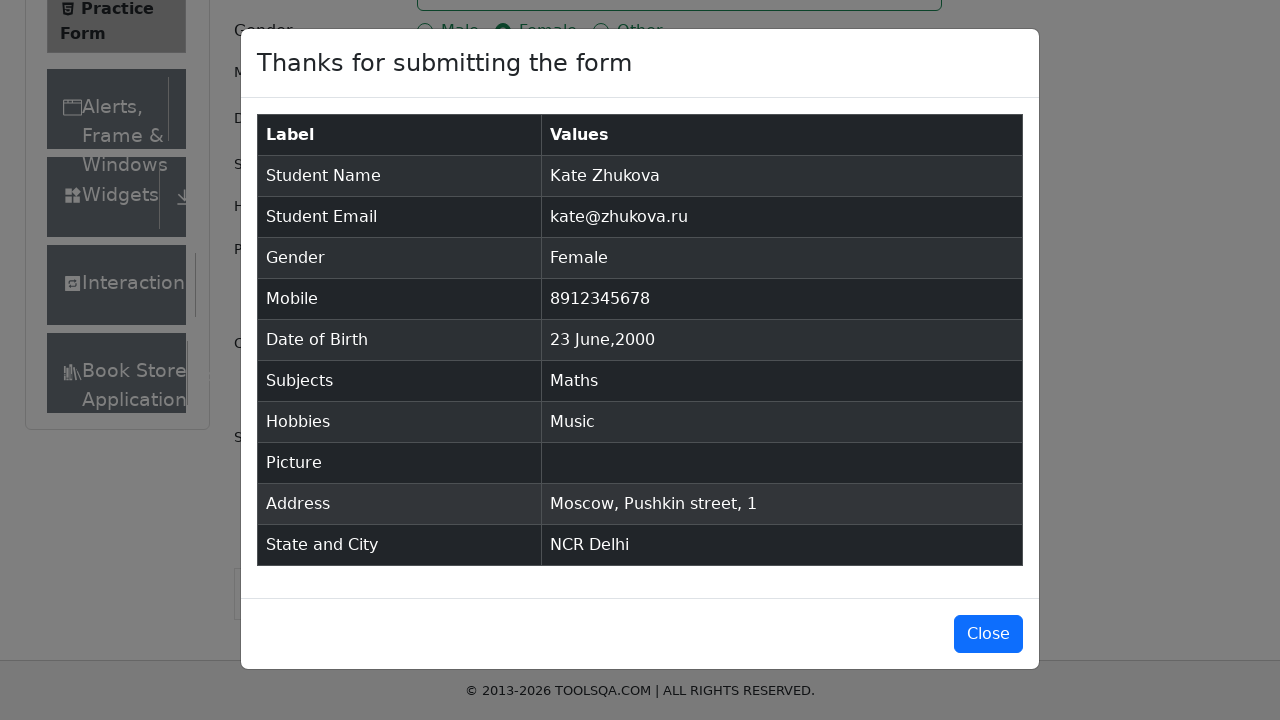

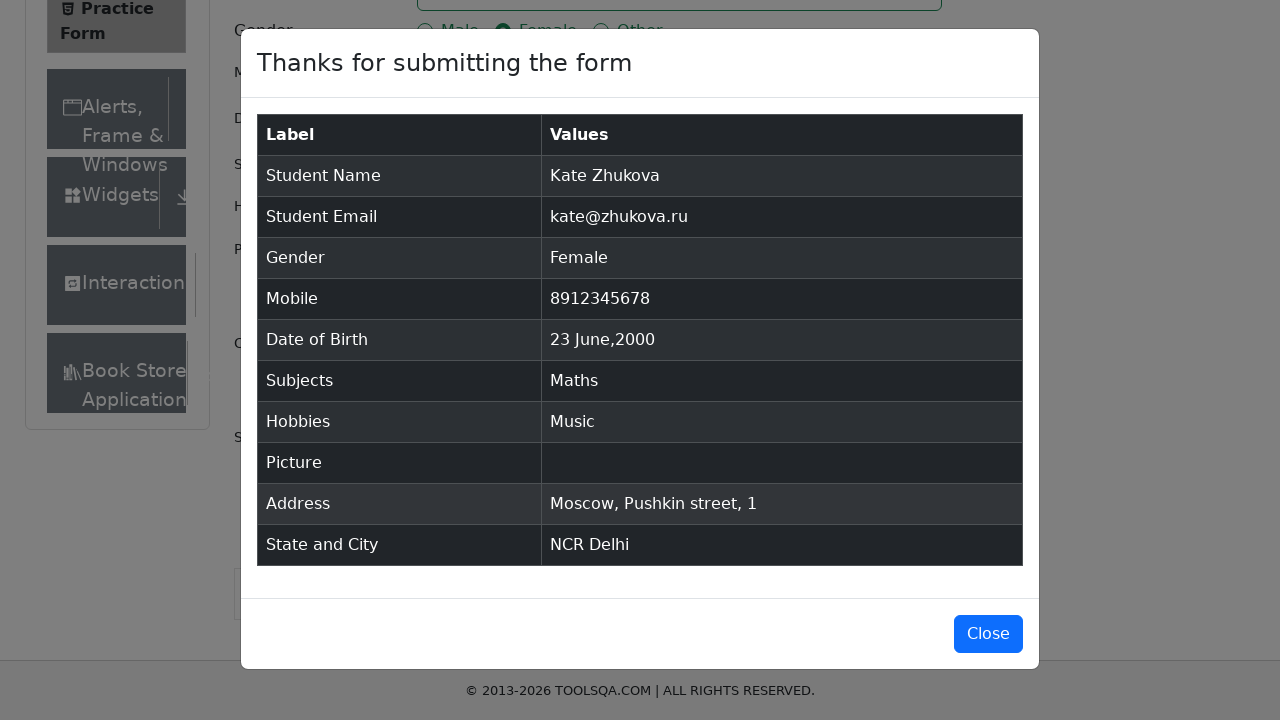